Tests handling of a JavaScript prompt popup by switching to an iframe, clicking a button to trigger the prompt, entering text, and accepting it

Starting URL: https://www.w3schools.com/js/tryit.asp?filename=tryjs_prompt

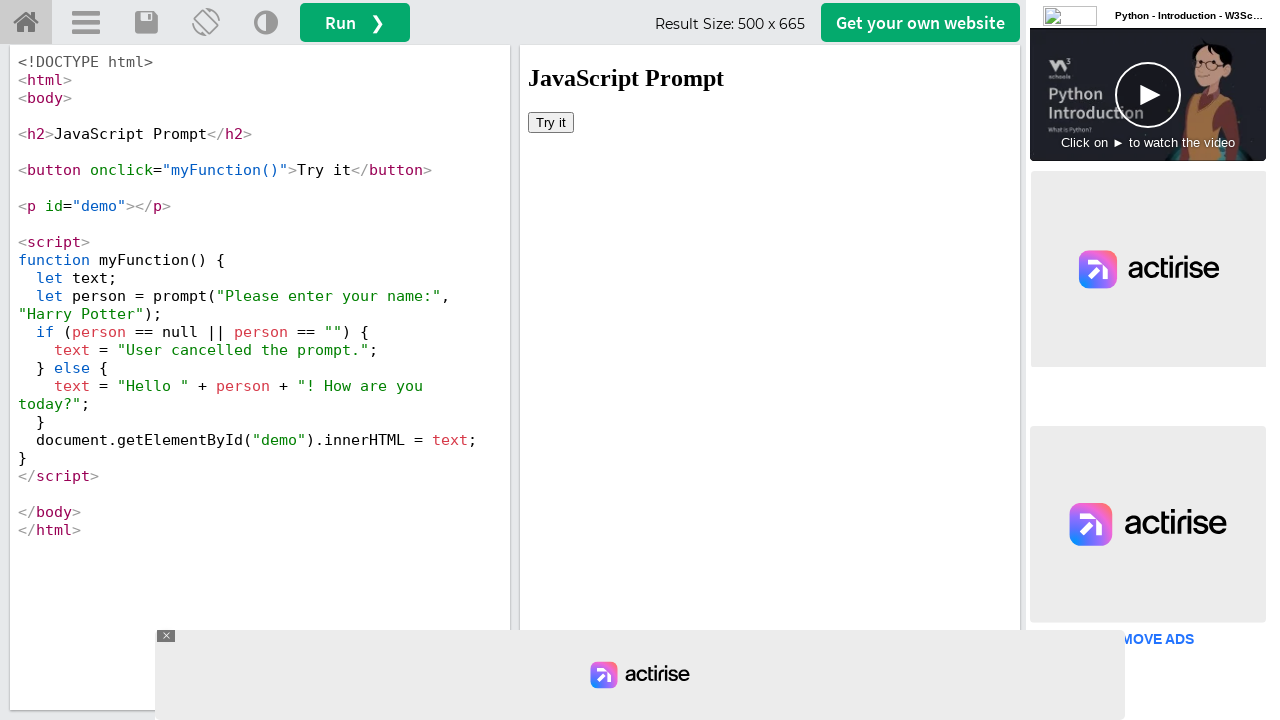

Located iframe with ID 'iframeResult' containing the demo
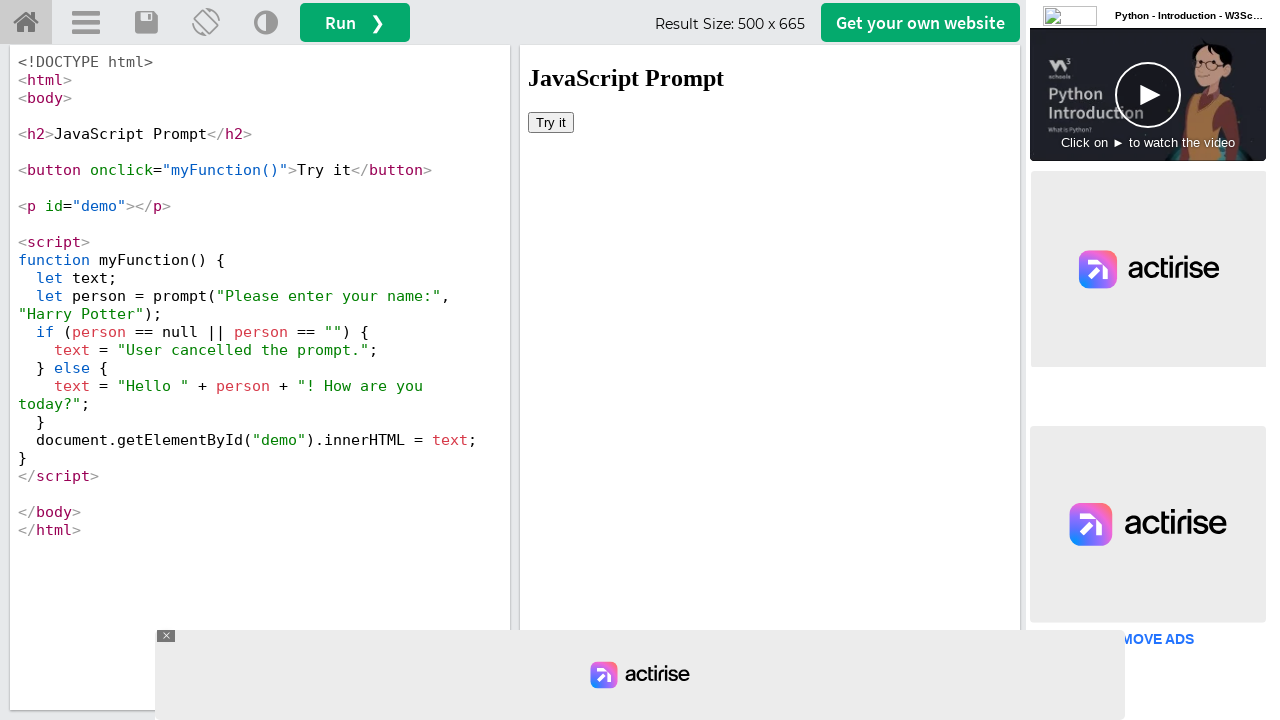

Clicked 'Try it' button to trigger the prompt popup at (551, 122) on #iframeResult >> internal:control=enter-frame >> xpath=//button[text()='Try it']
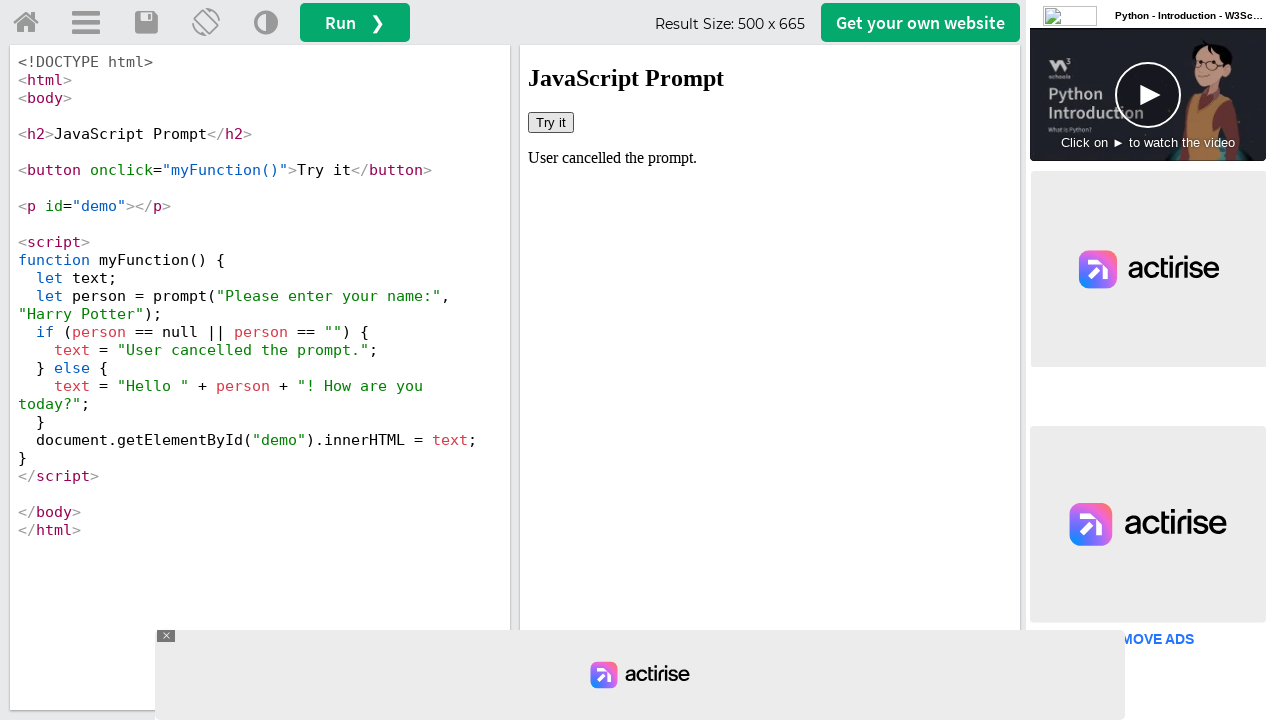

Registered dialog handler to accept prompts with text 'selenium'
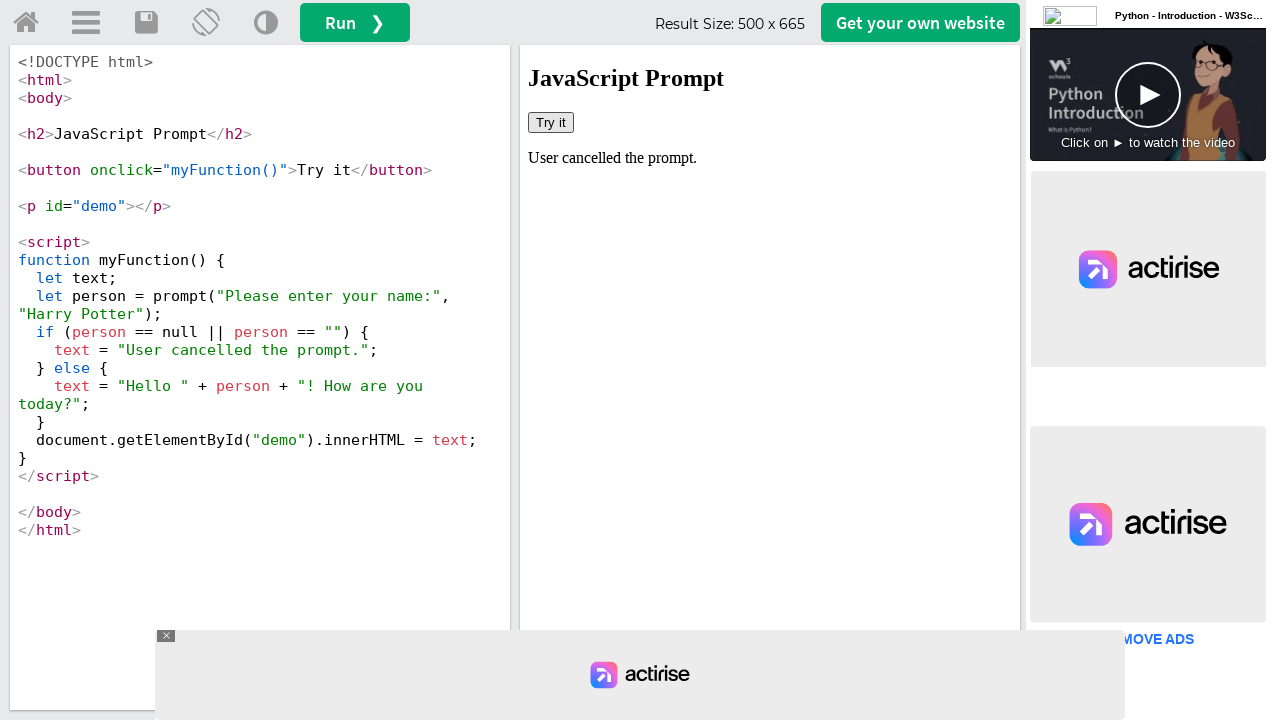

Re-clicked 'Try it' button to trigger the prompt with handler active at (551, 122) on #iframeResult >> internal:control=enter-frame >> xpath=//button[text()='Try it']
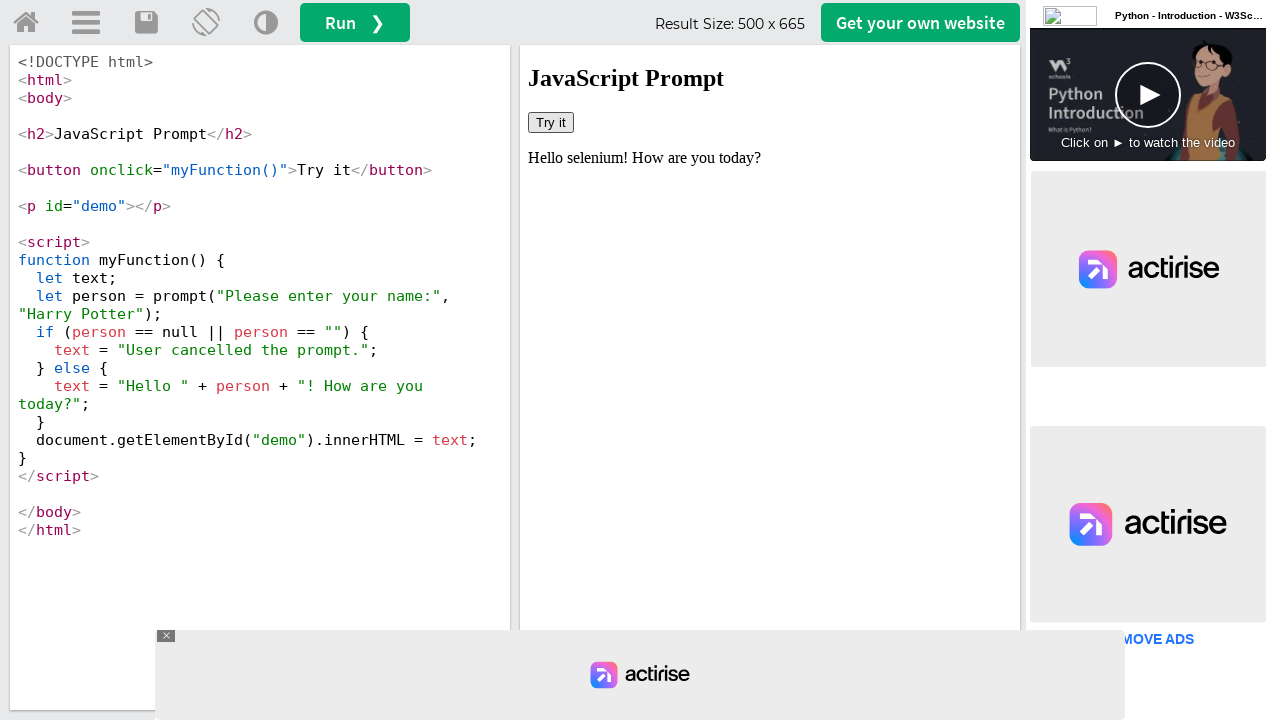

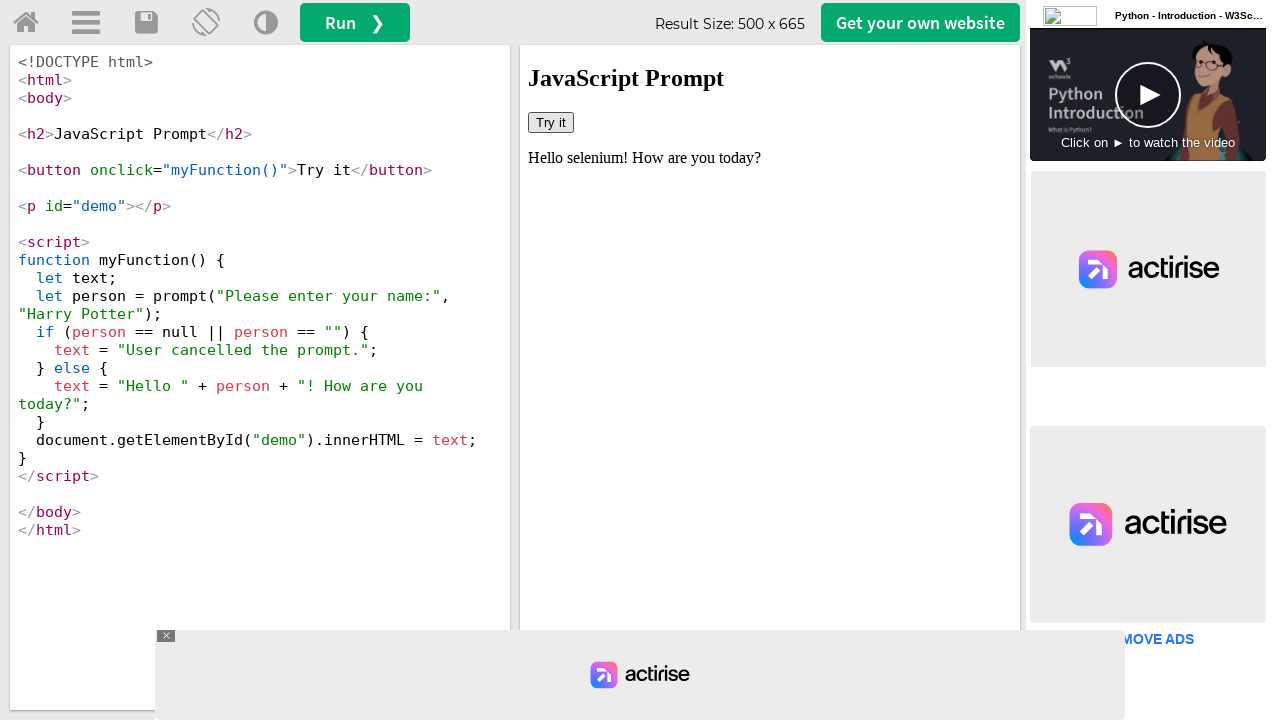